Navigates to the company search service and clicks on alphabetical company search which opens in a new popup

Starting URL: https://find-and-update.company-information.service.gov.uk/

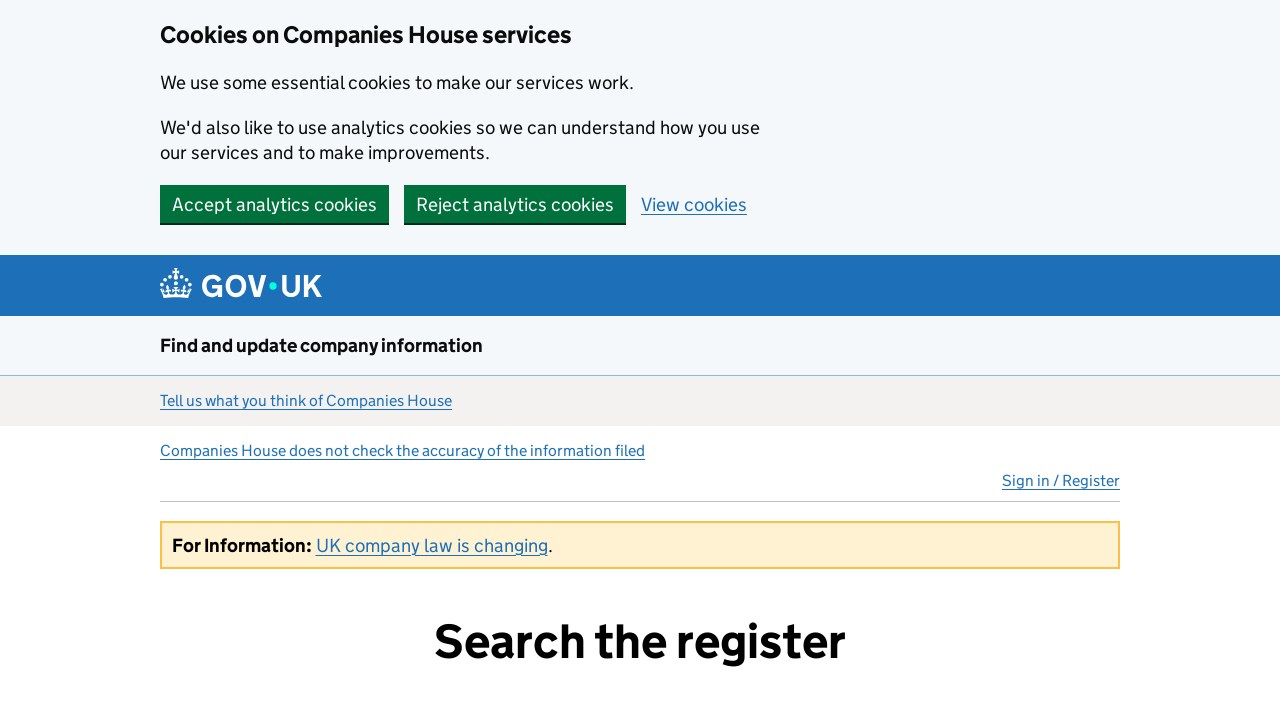

Navigated to company search service
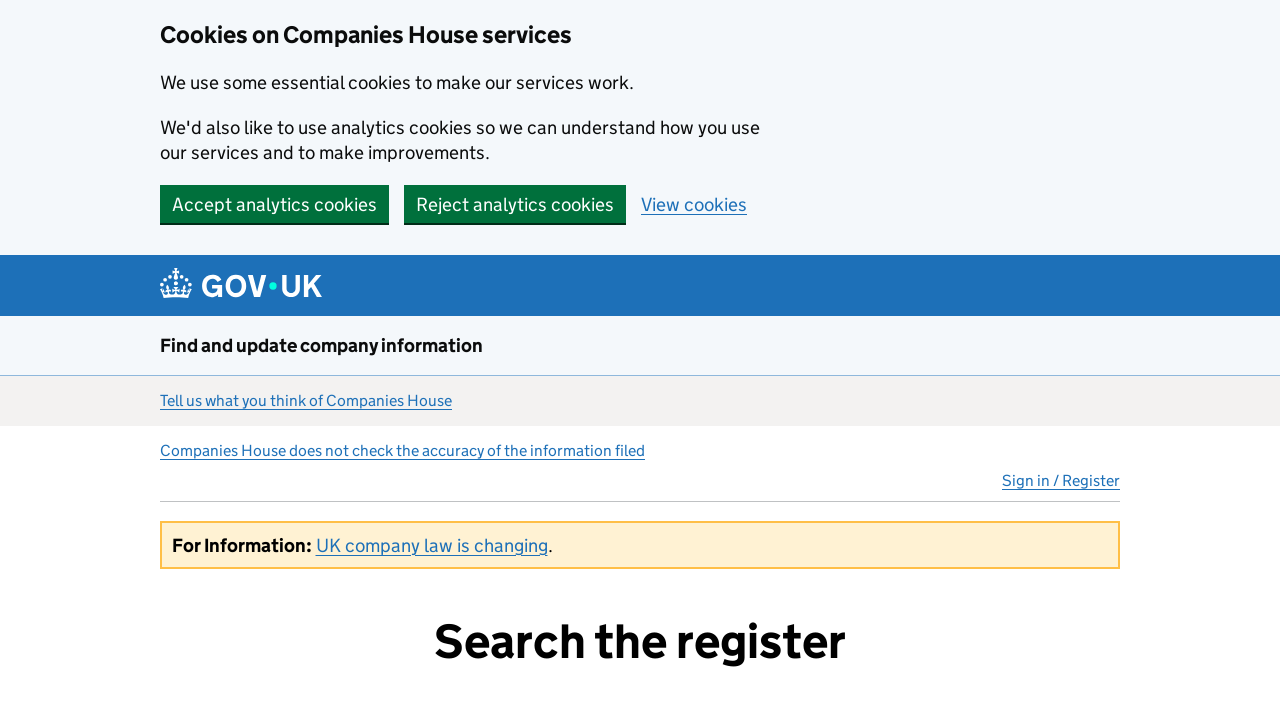

Clicked alphabetical company search link at (962, 360) on internal:role=link[name="Alphabetical company search"i]
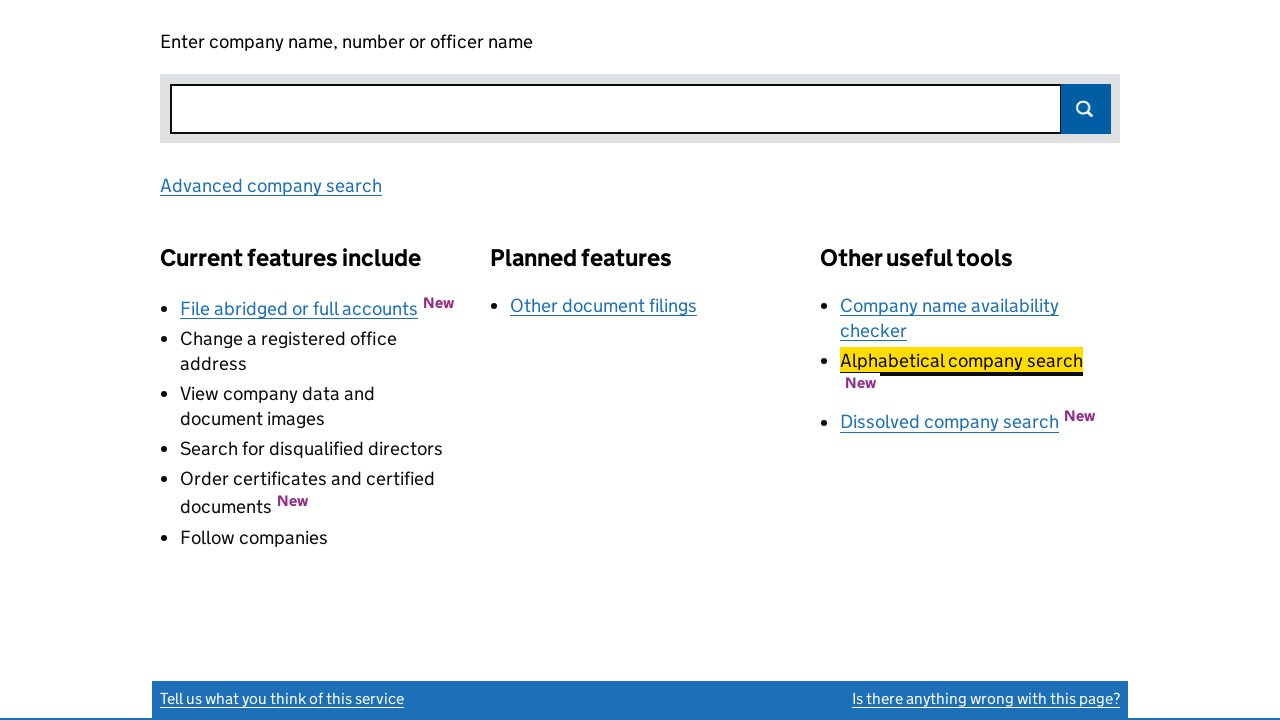

Alphabetical search popup opened
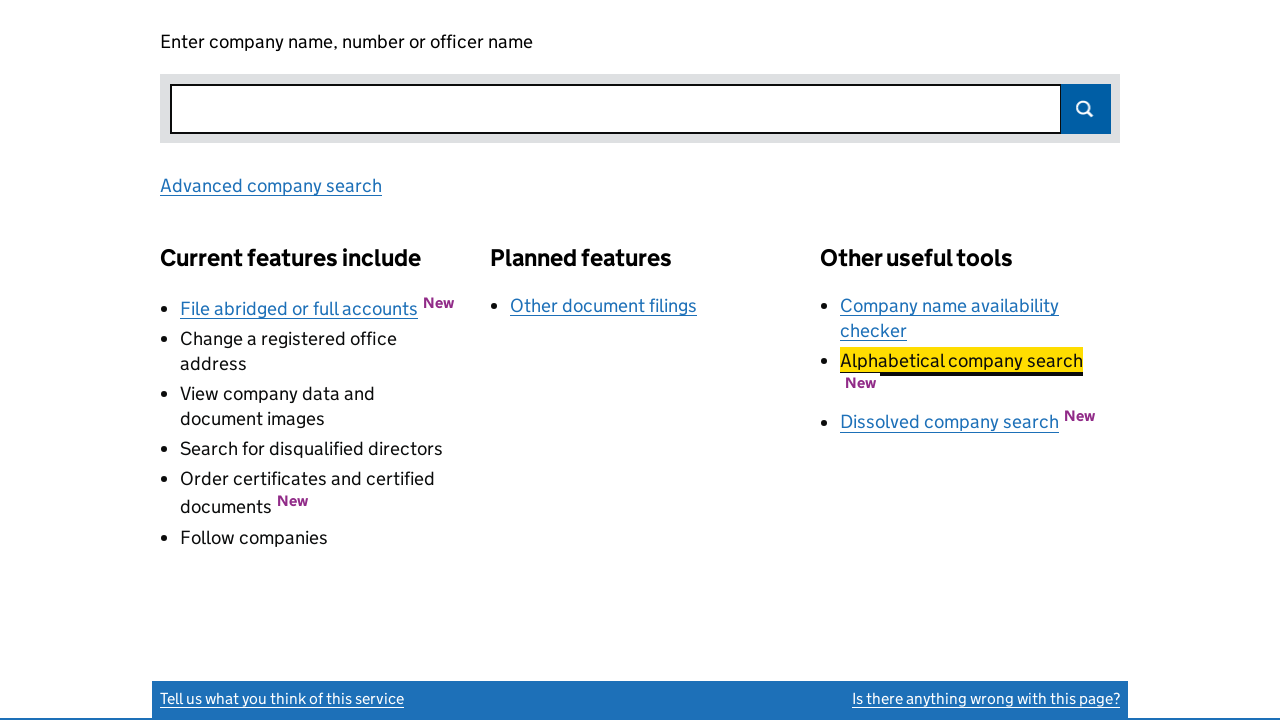

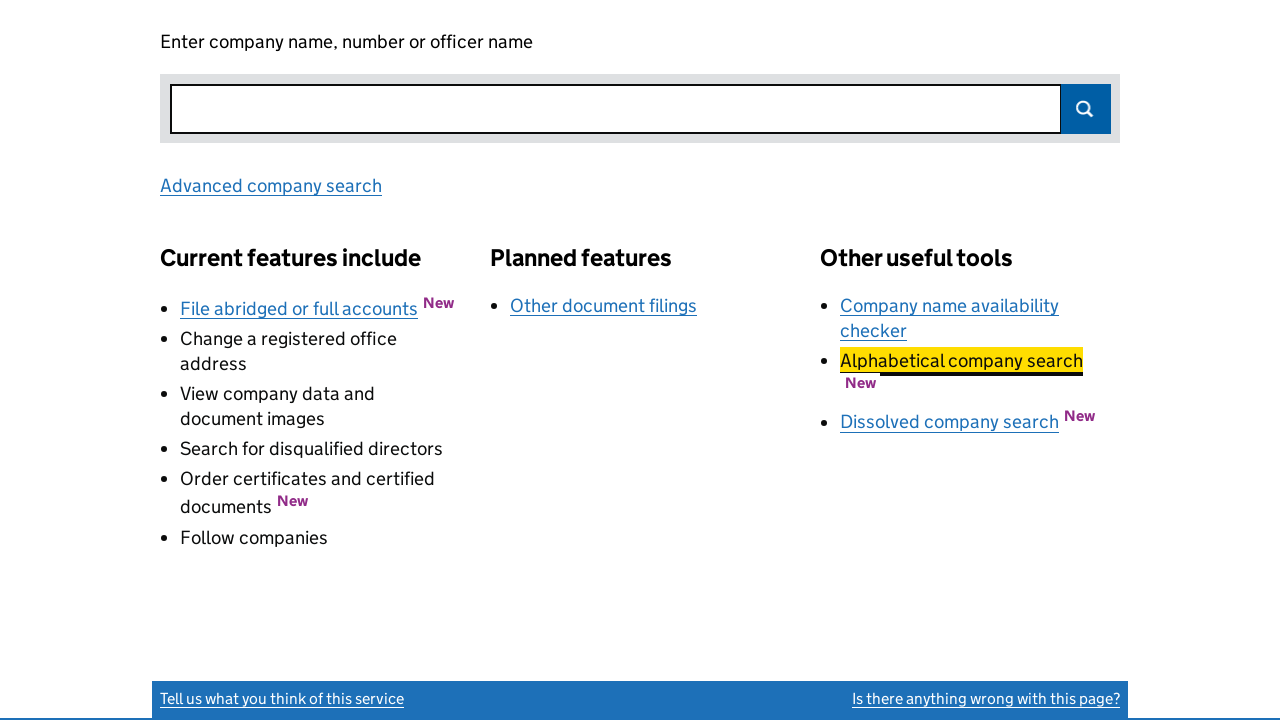